Tests confirmation alert handling by clicking a button to trigger a confirmation dialog and then dismissing it

Starting URL: https://demoqa.com/alerts

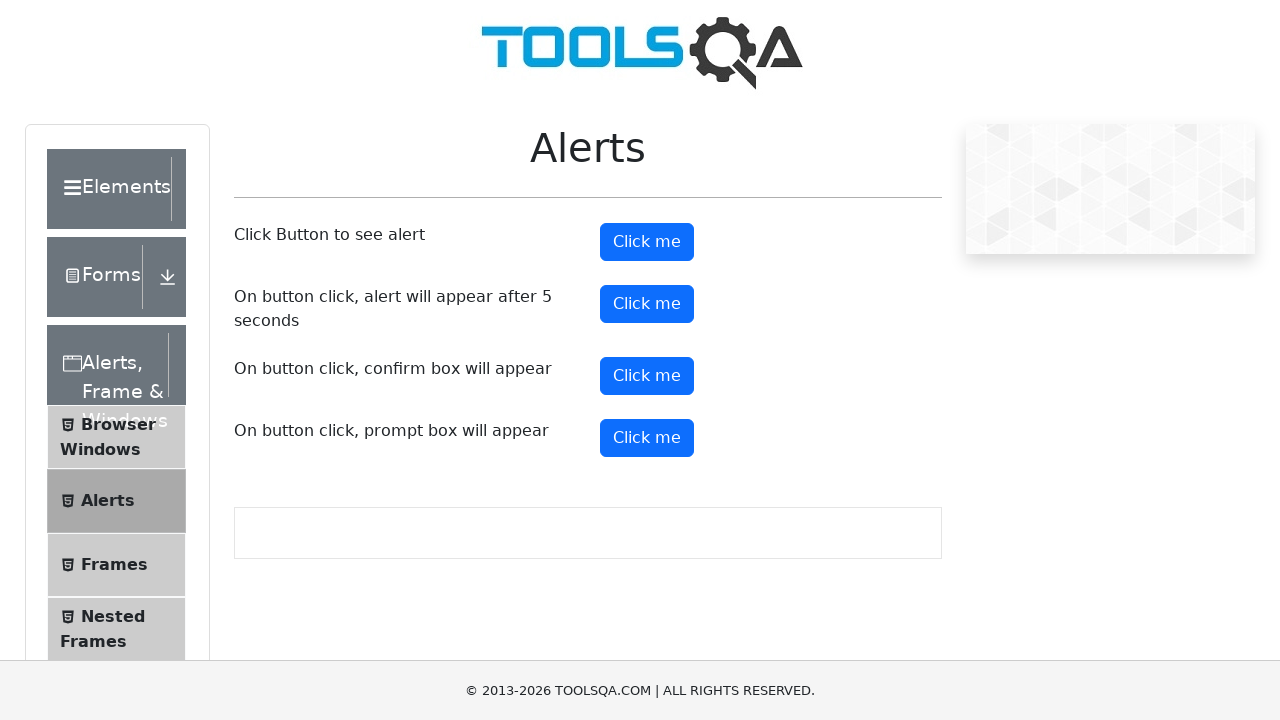

Clicked the confirm button to trigger the confirmation alert at (647, 376) on button#confirmButton
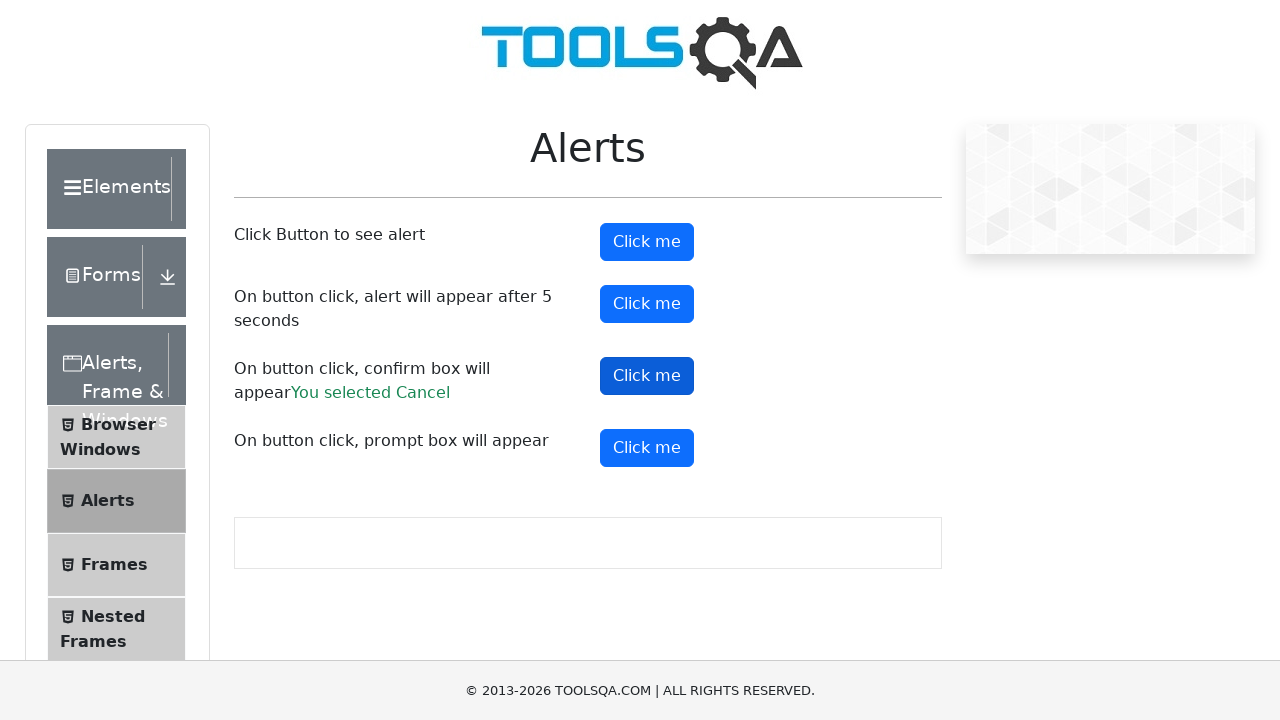

Set up dialog handler to dismiss confirmation alerts
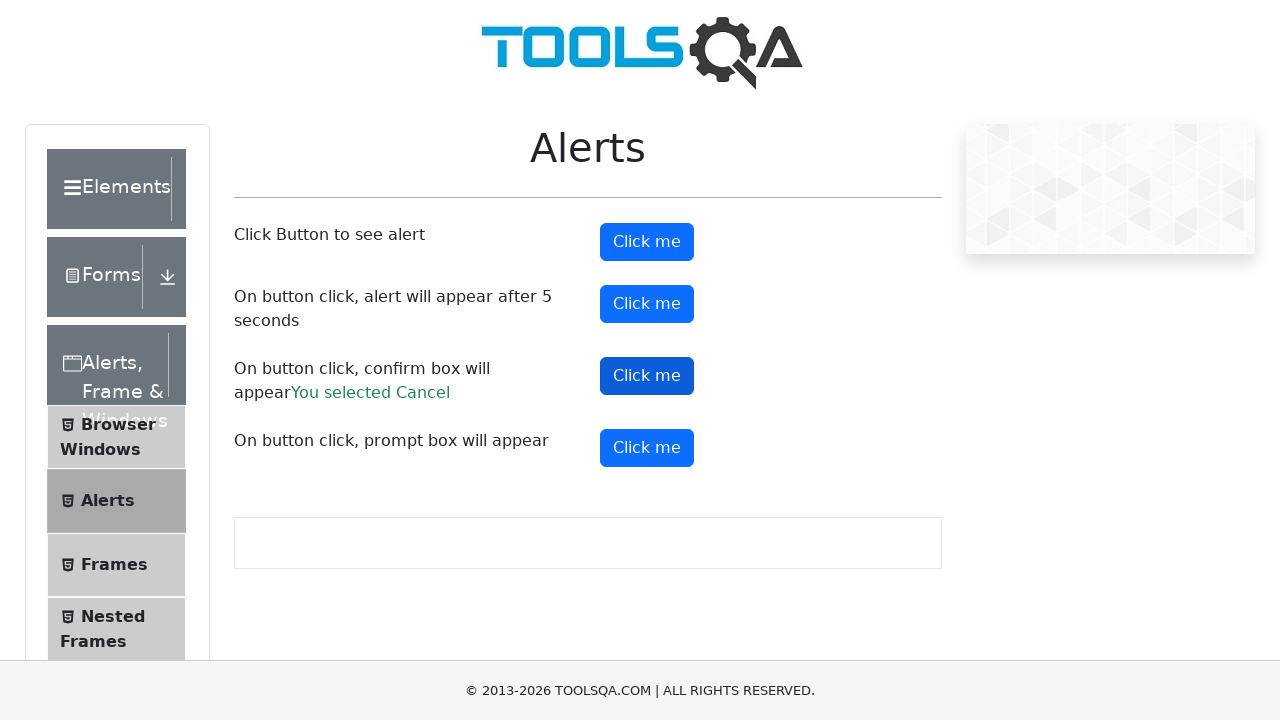

Configured dialog handler function to dismiss confirmations
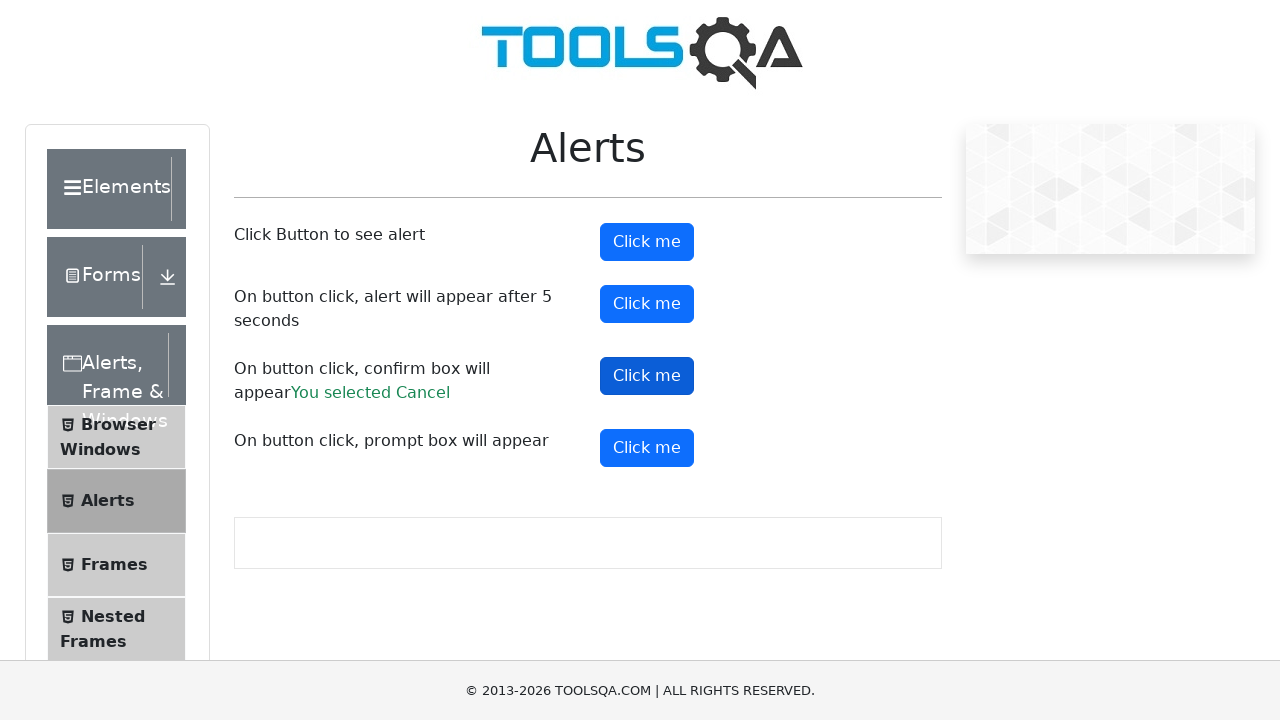

Clicked the confirm button to trigger the confirmation alert at (647, 376) on button#confirmButton
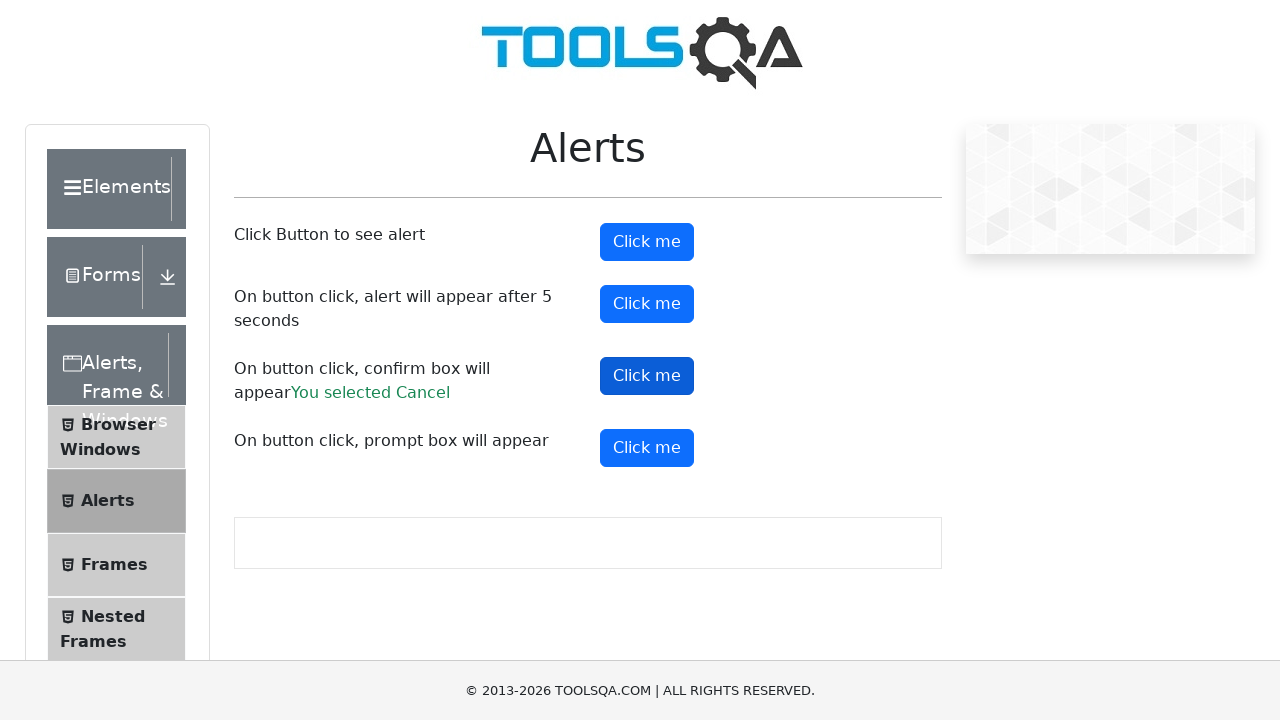

Waited for the confirmation dialog to be dismissed
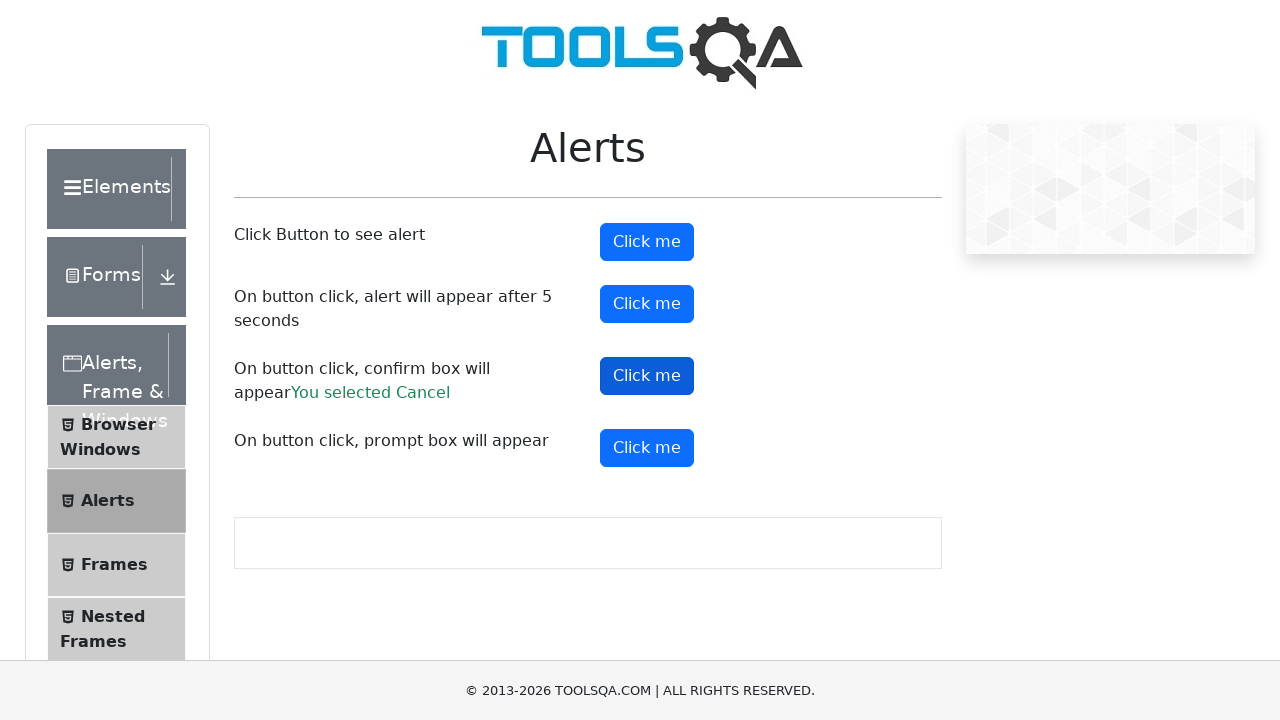

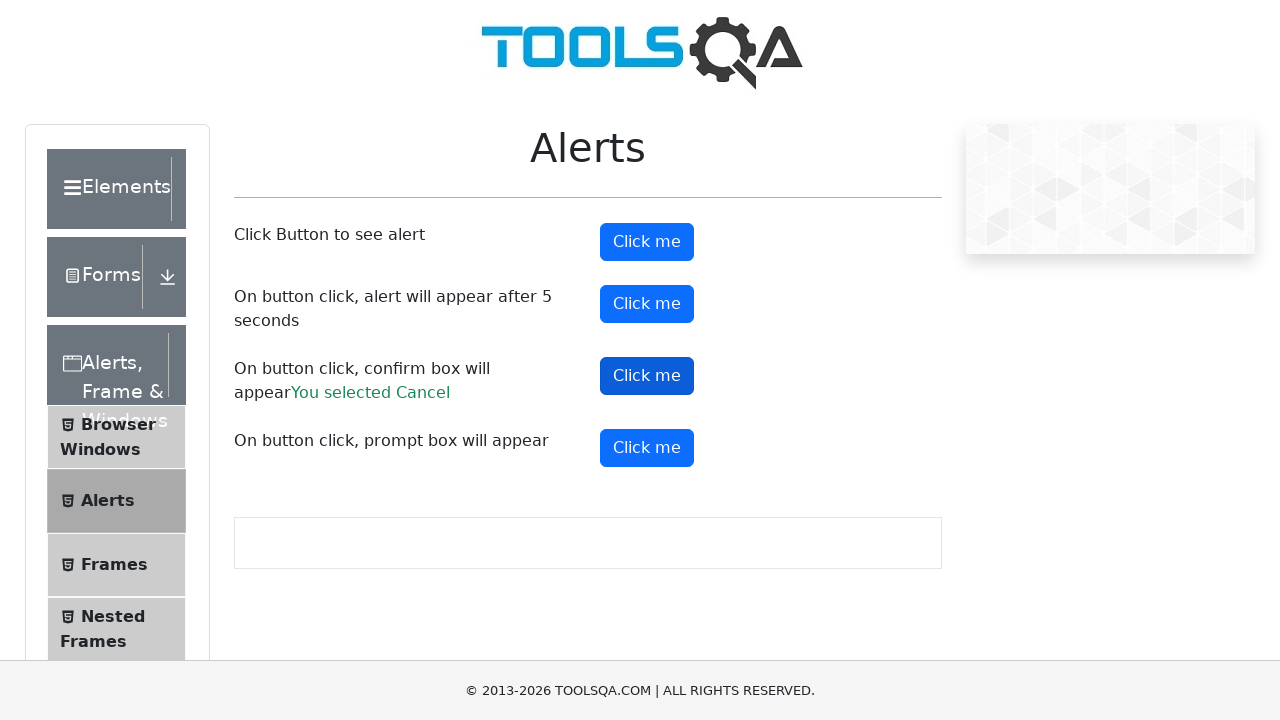